Tests the datepicker functionality by entering a date value into the date input field and pressing Enter to confirm the selection.

Starting URL: https://formy-project.herokuapp.com/datepicker

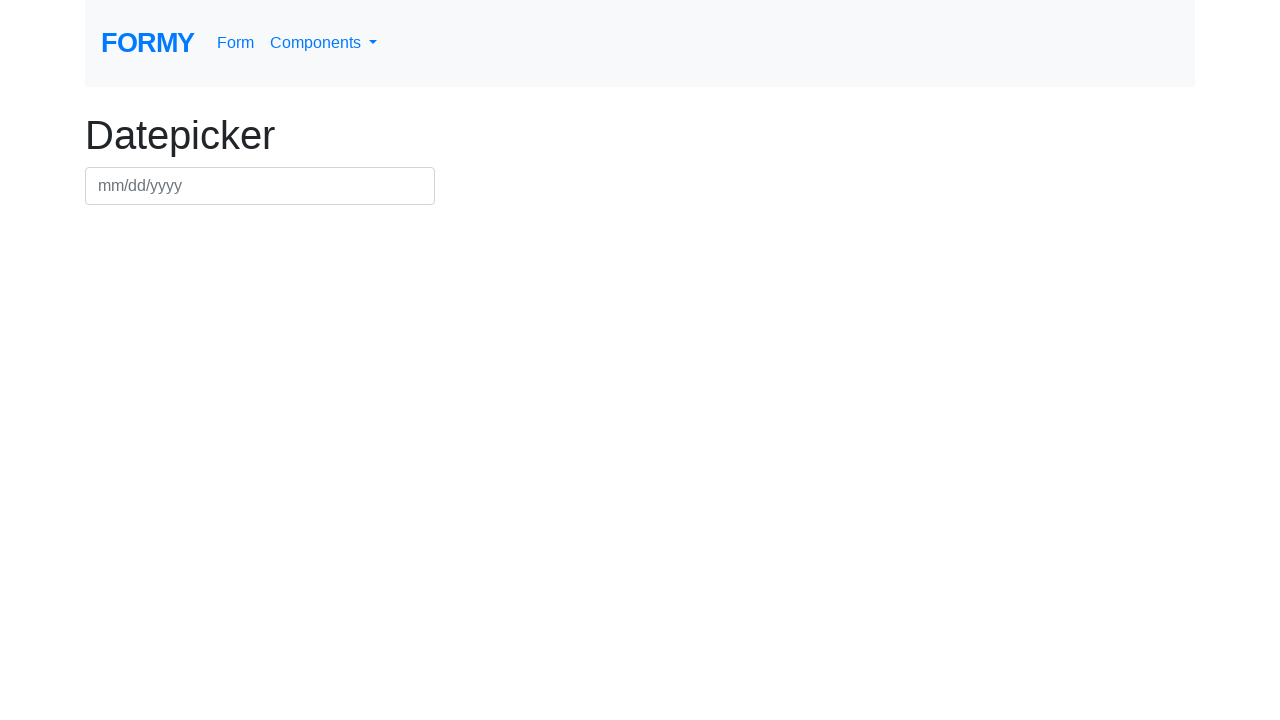

Filled datepicker field with date 07/15/2025 on #datepicker
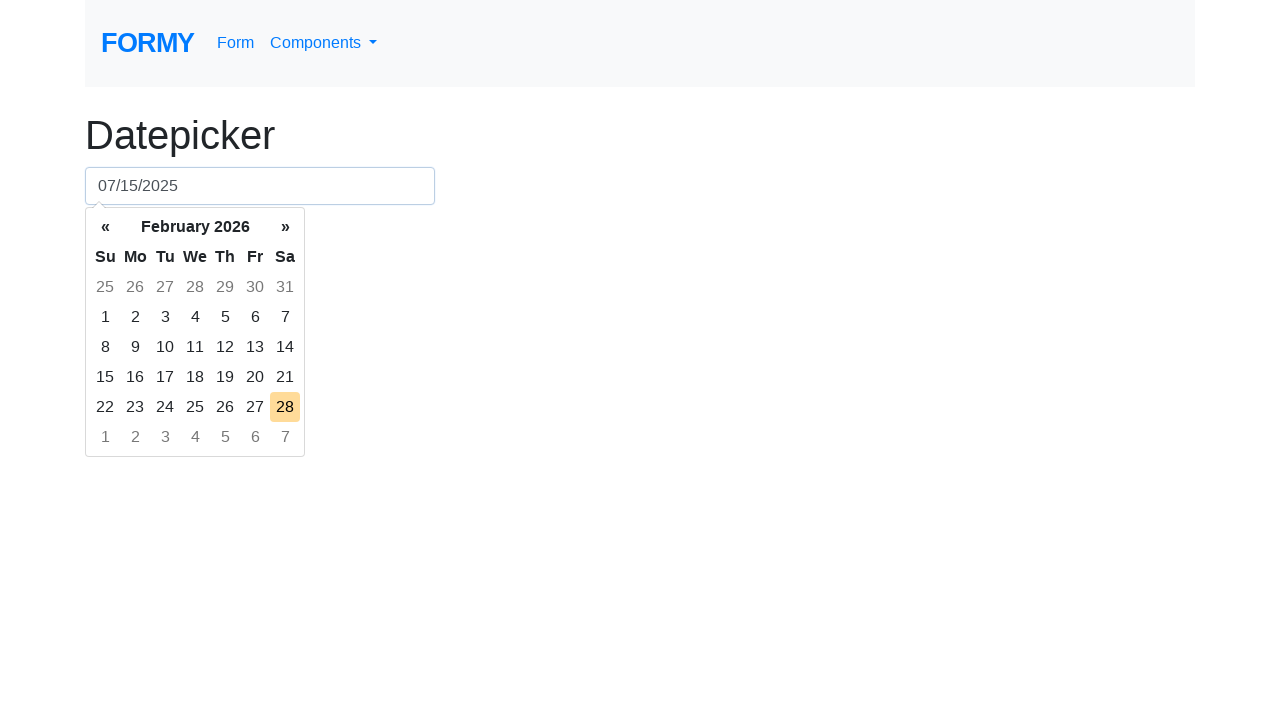

Pressed Enter to confirm date selection on #datepicker
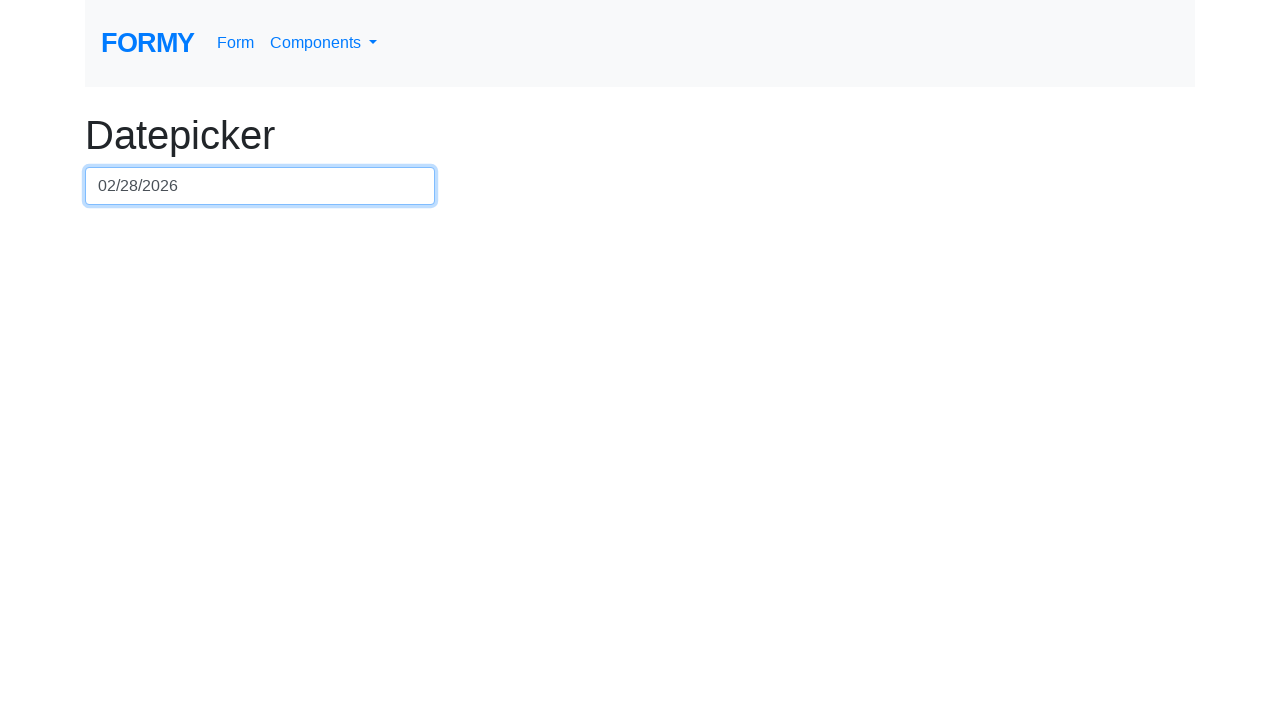

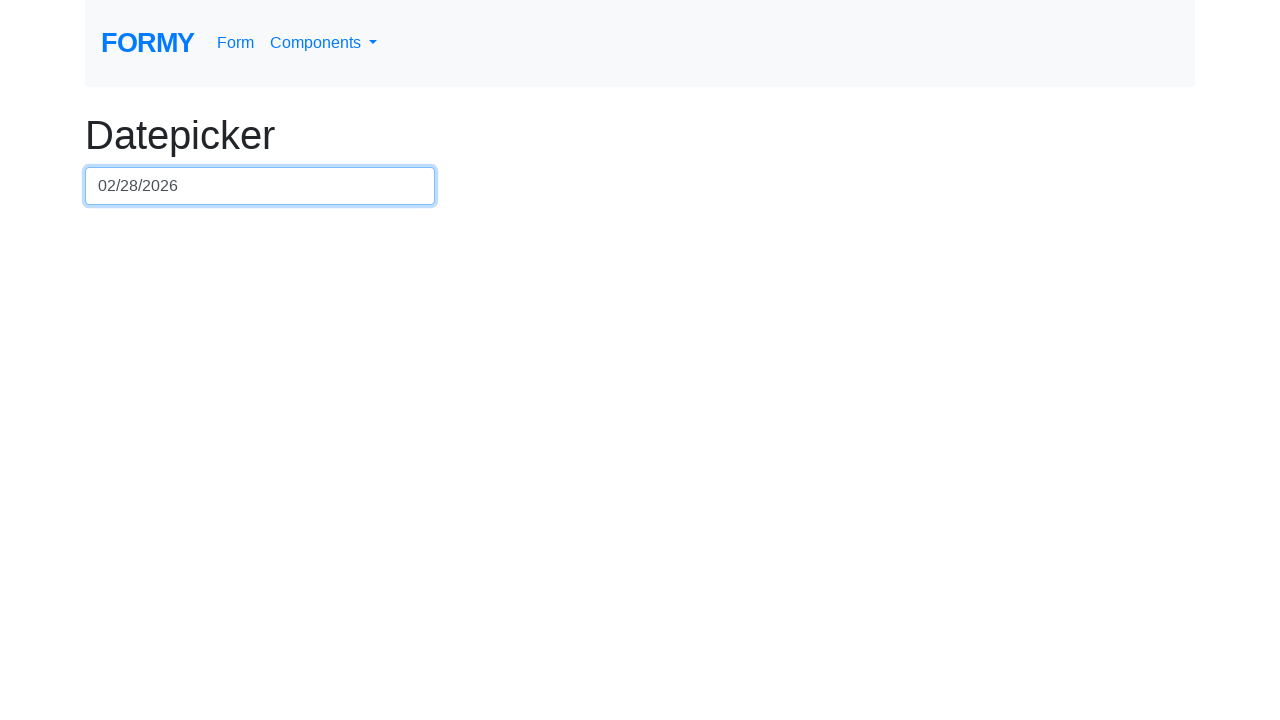